Finds and clicks a link by calculating a mathematical expression, then fills out a form with personal information

Starting URL: http://suninjuly.github.io/find_link_text

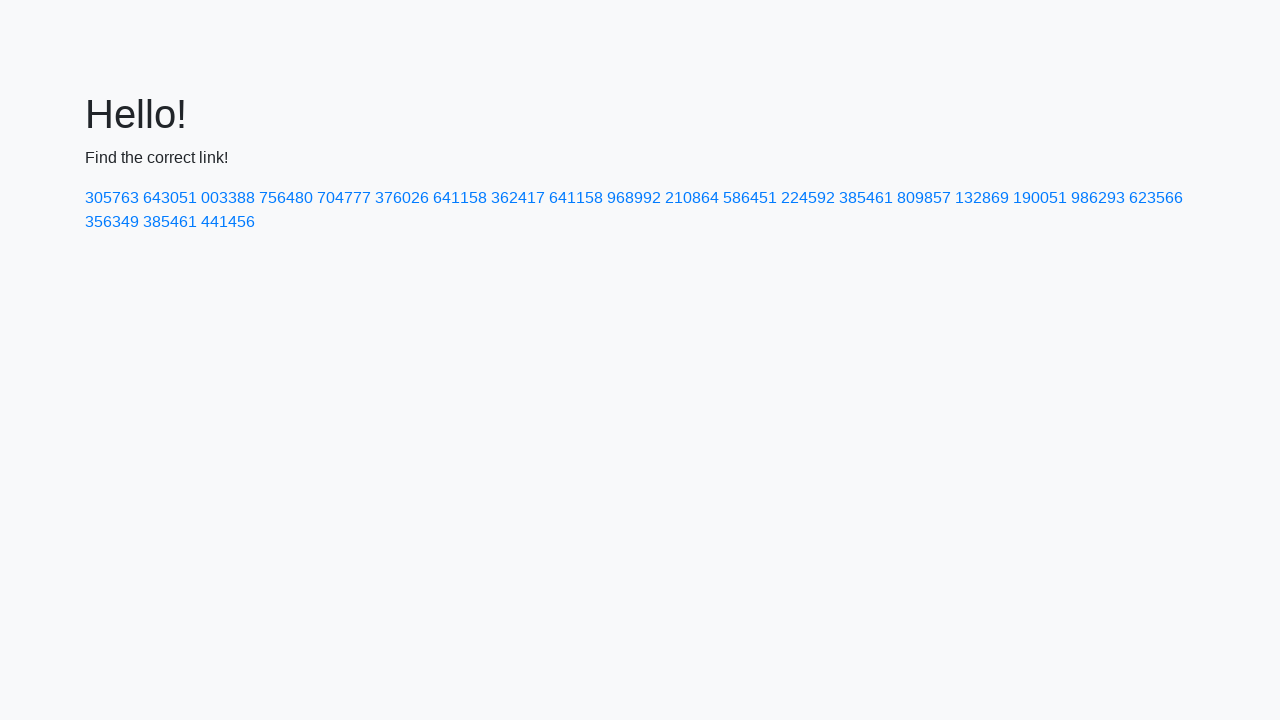

Clicked link with calculated text value '224592' at (808, 198) on a:has-text('224592')
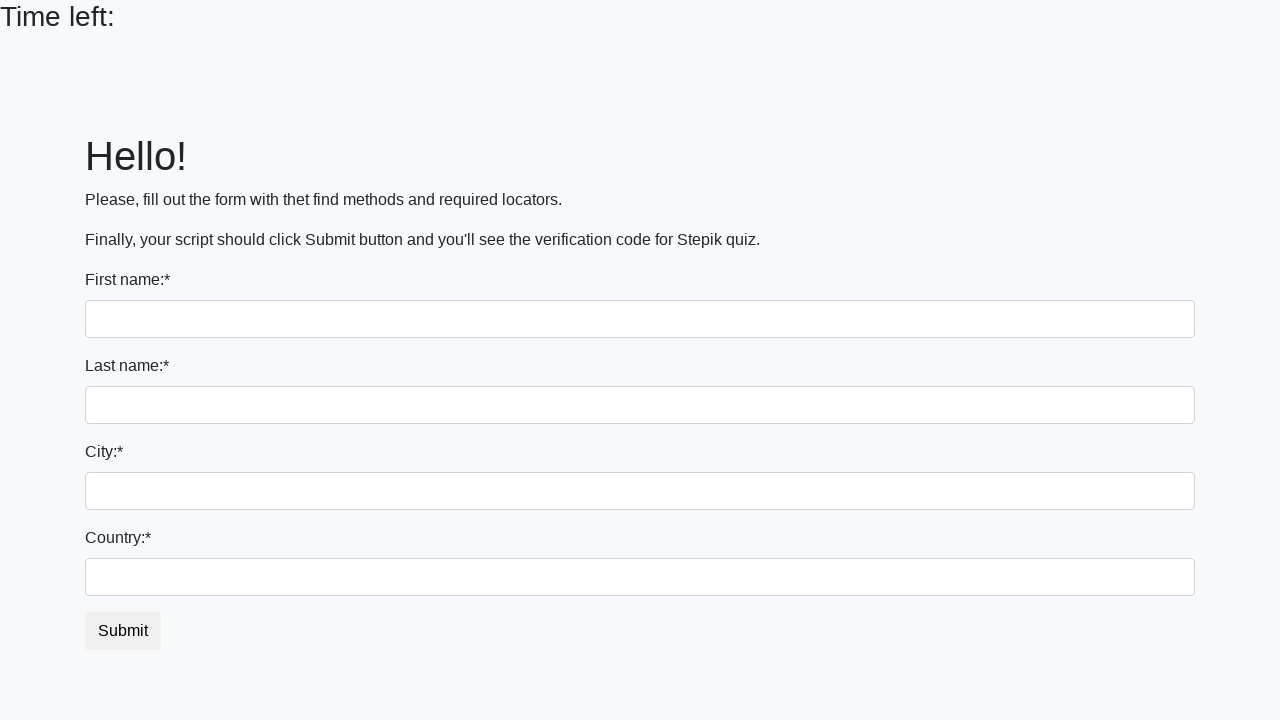

Filled first name field with 'Ivan' on input.form-control:nth-of-type(1)
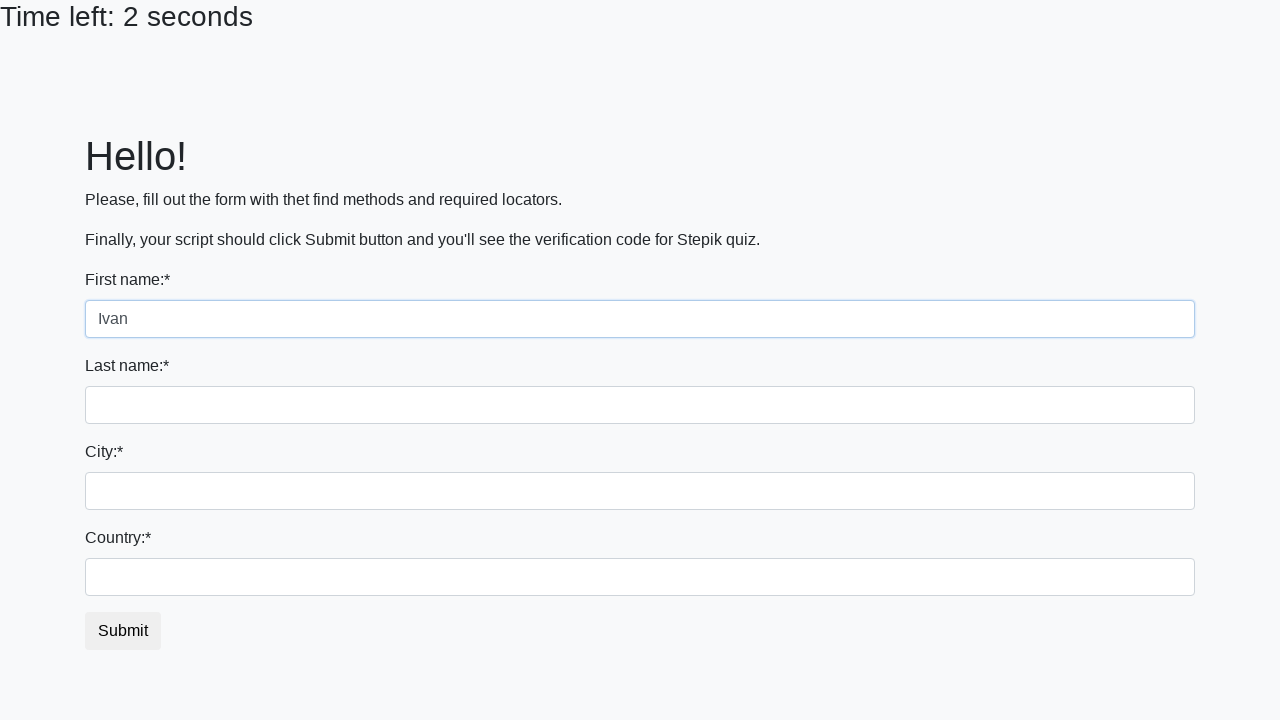

Filled last name field with 'Petrov' on input[name='last_name']
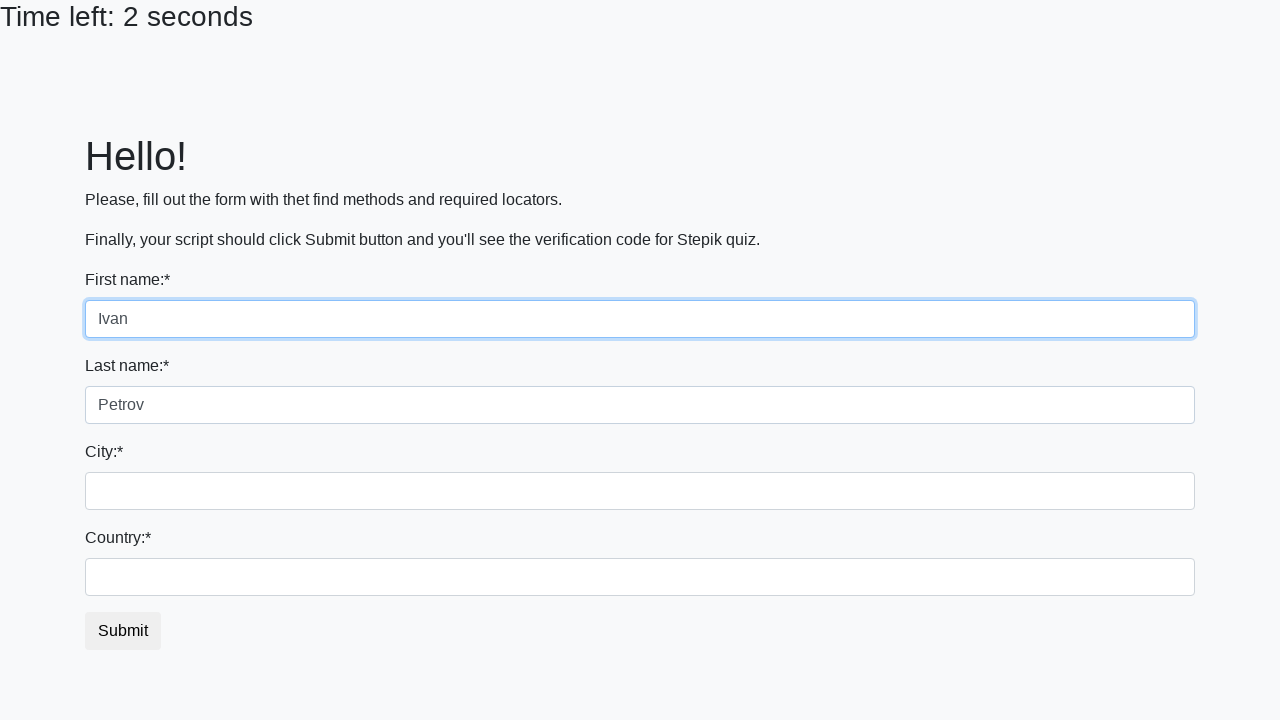

Filled city field with 'Smolensk' on .form-control.city
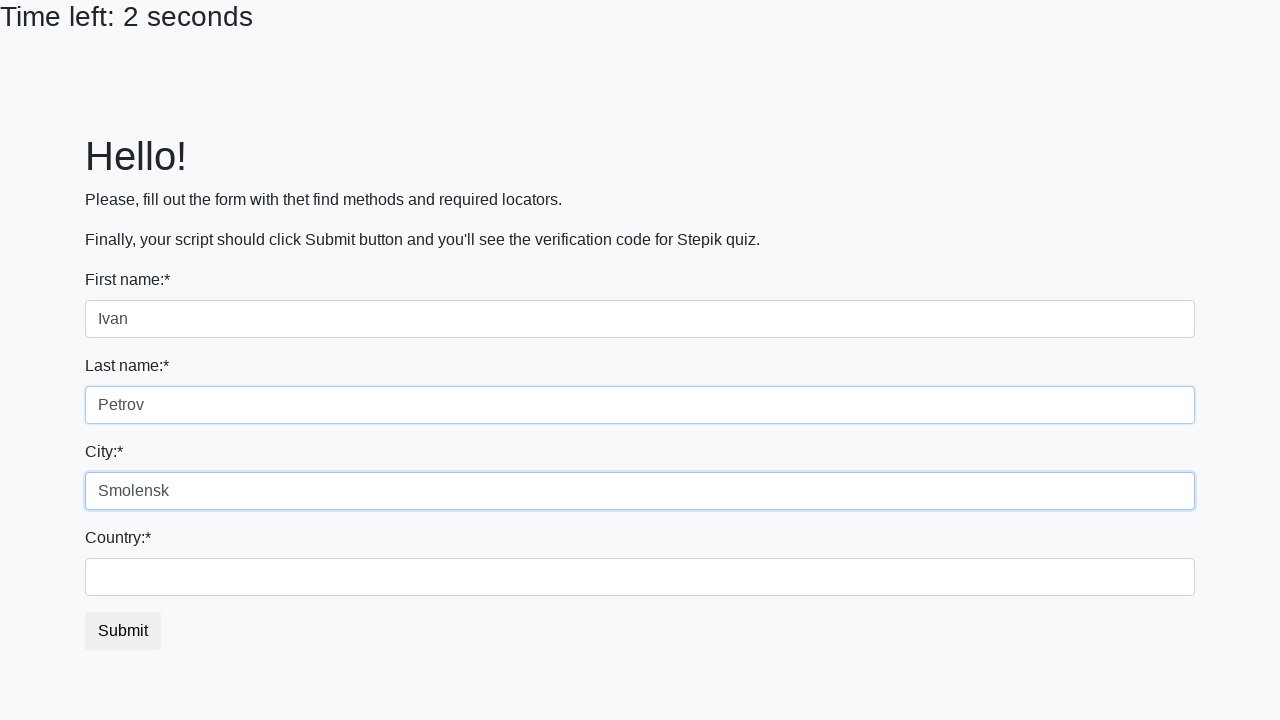

Filled country field with 'Russia' on #country
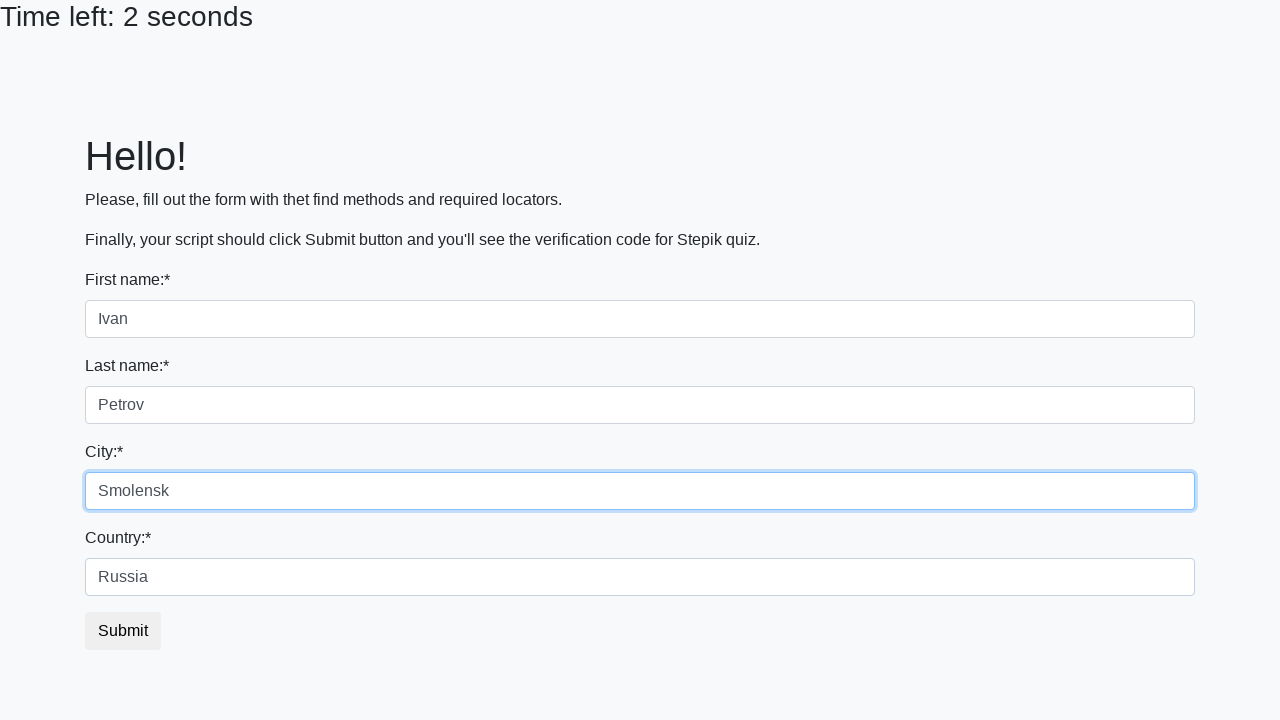

Clicked submit button to complete form submission at (123, 631) on button.btn
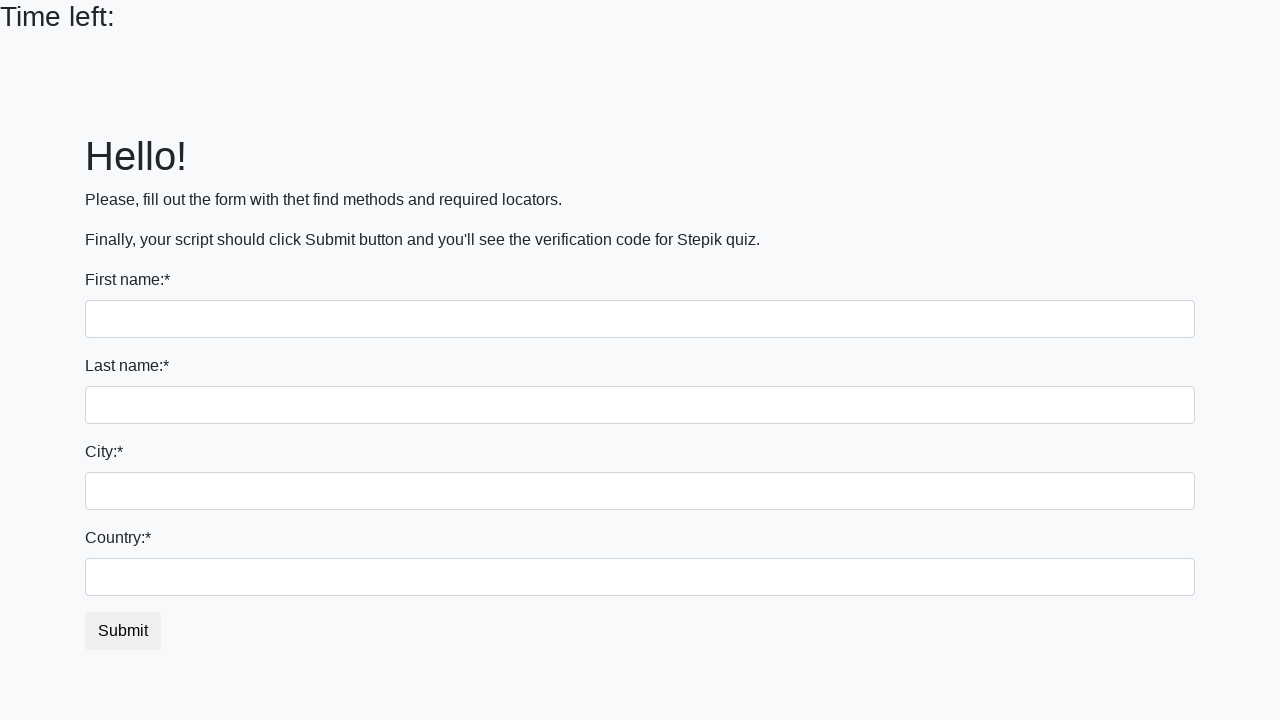

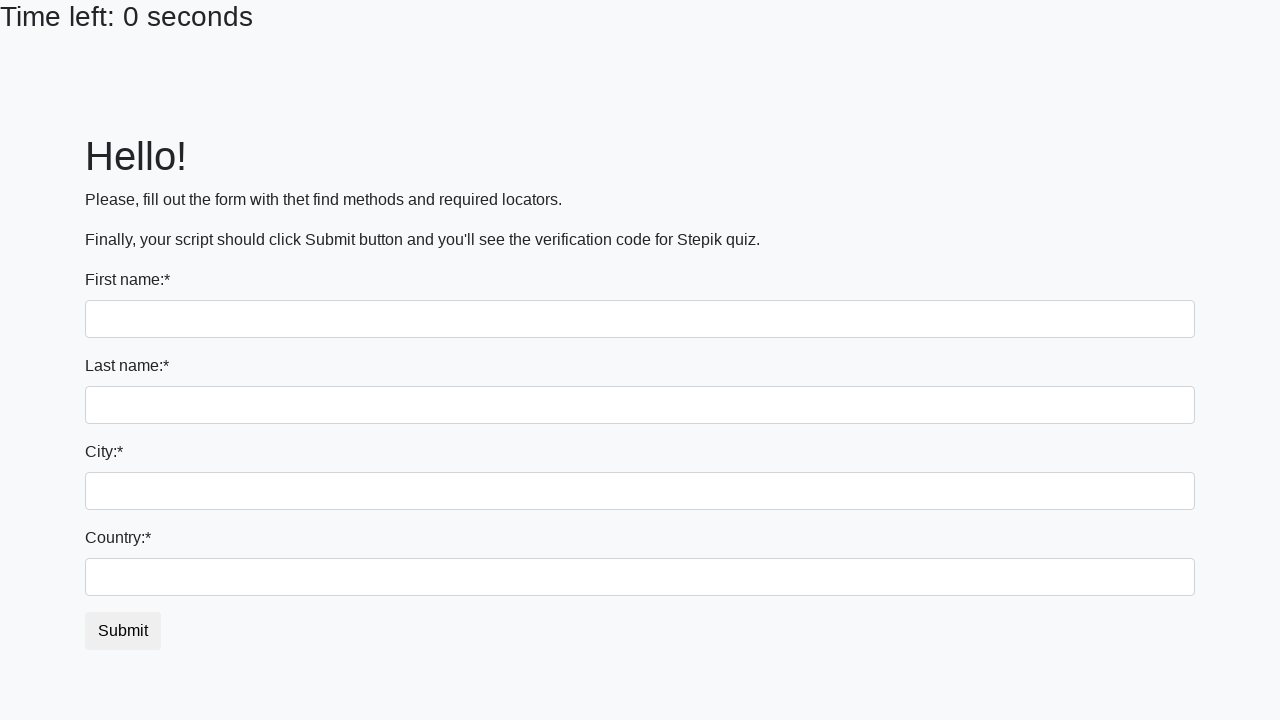